Tests football match data interface by clicking the "All matches" button and selecting Spain from the country dropdown to display match information

Starting URL: https://www.adamchoi.co.uk/overs/detailed

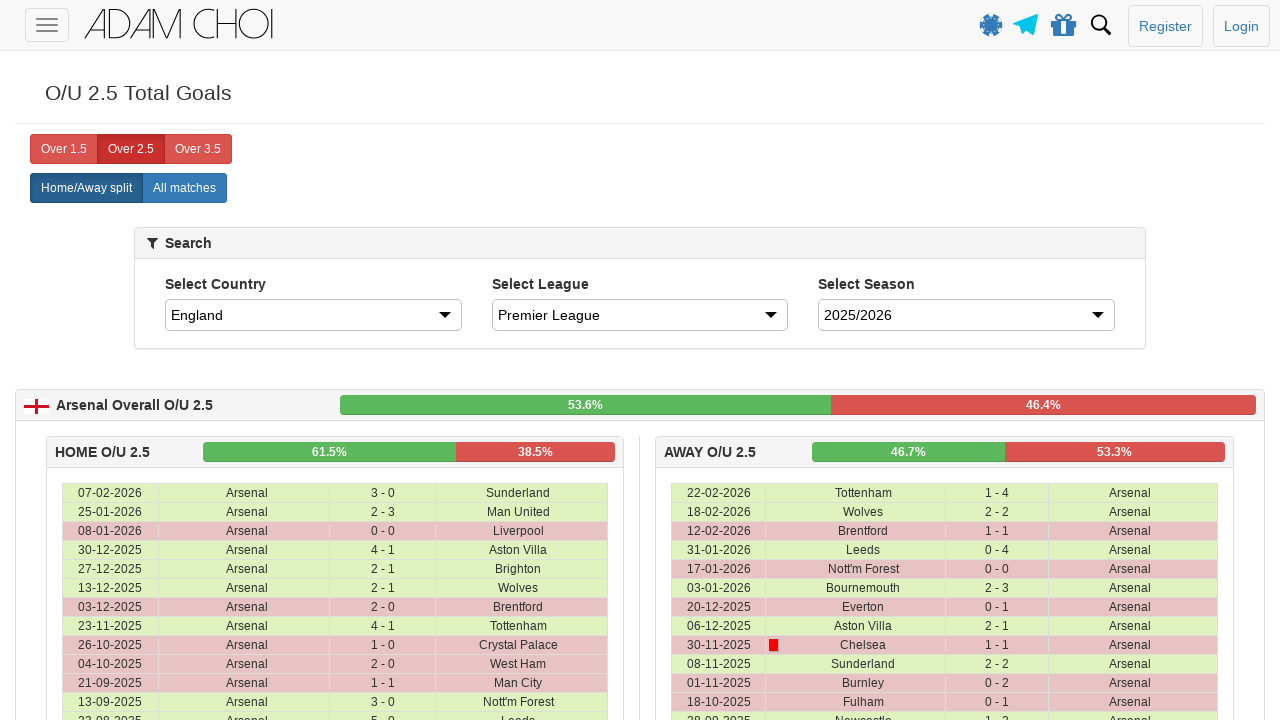

Clicked 'All matches' button to display all football matches at (184, 188) on xpath=//label[@analytics-event="All matches"]
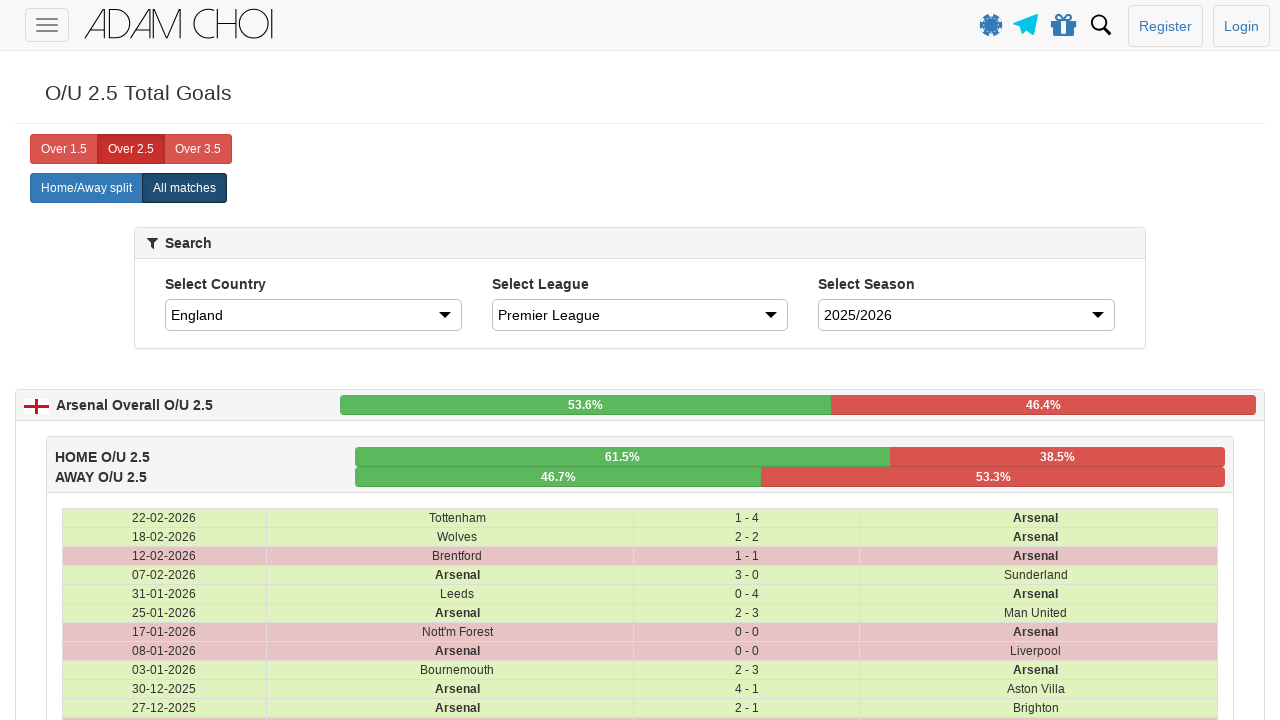

Selected Spain from the country dropdown on #country
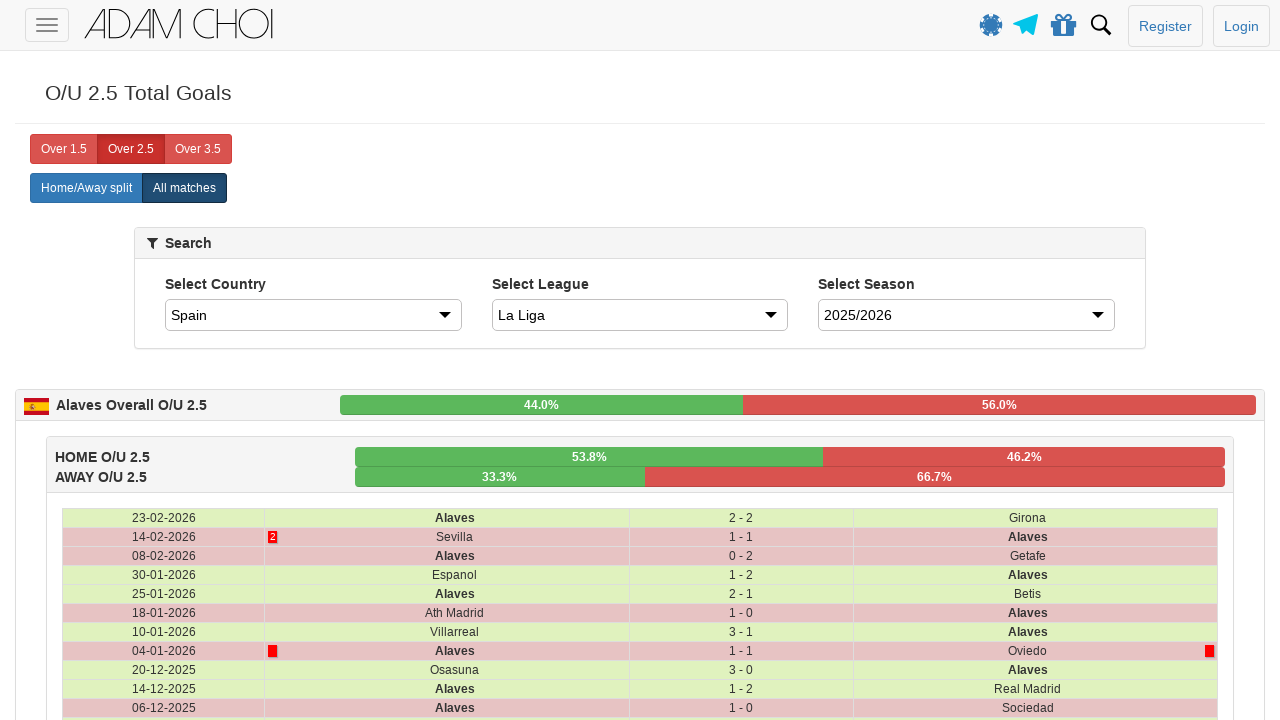

Waited for matches table to update with Spain's data
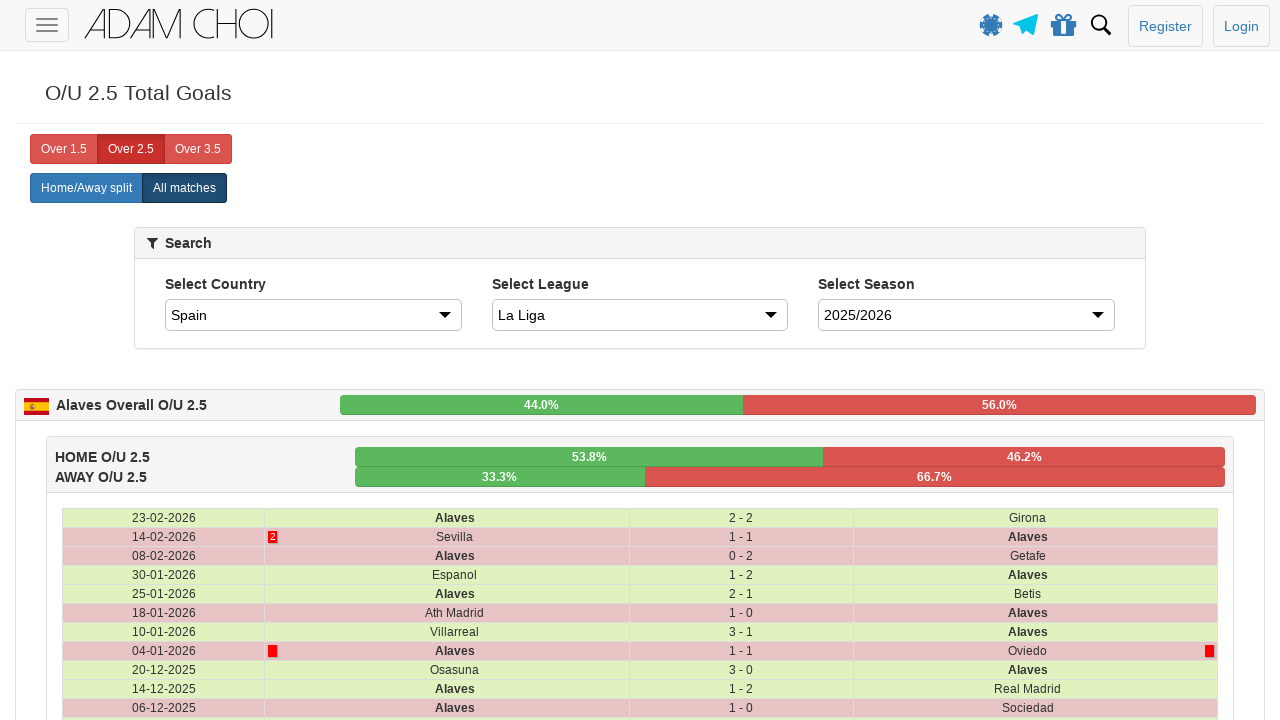

Verified that match rows are present in the table
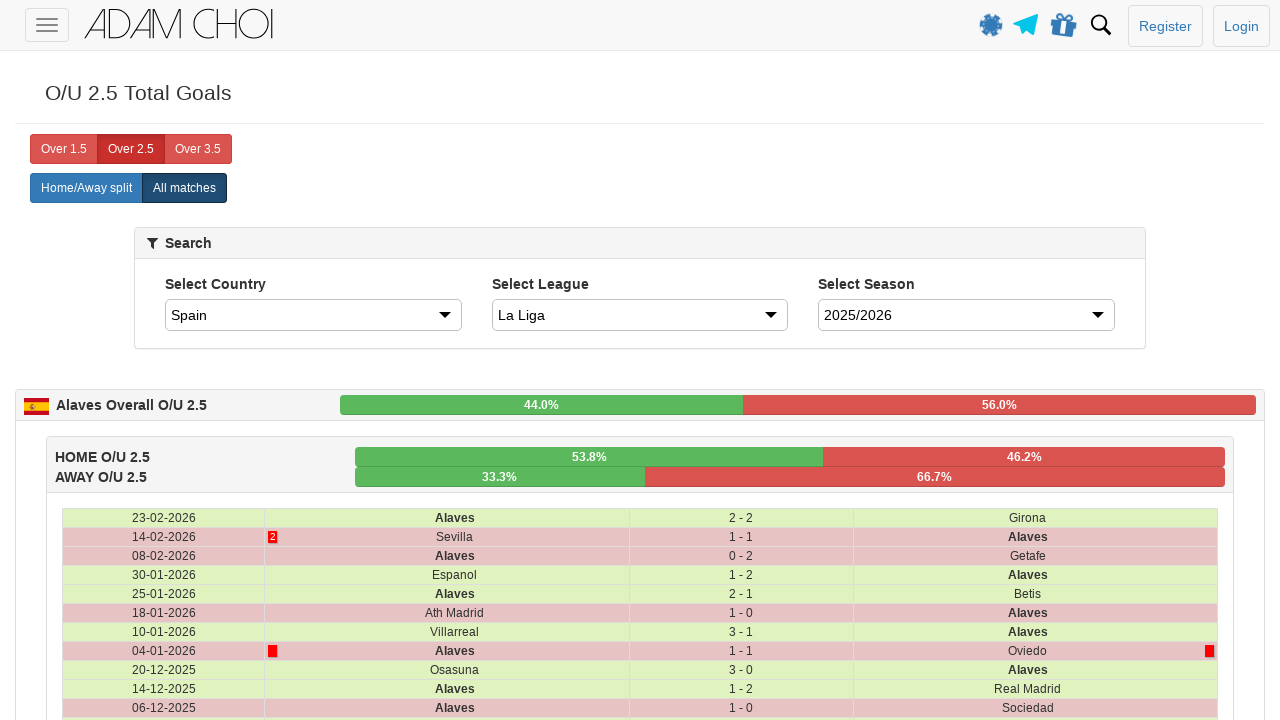

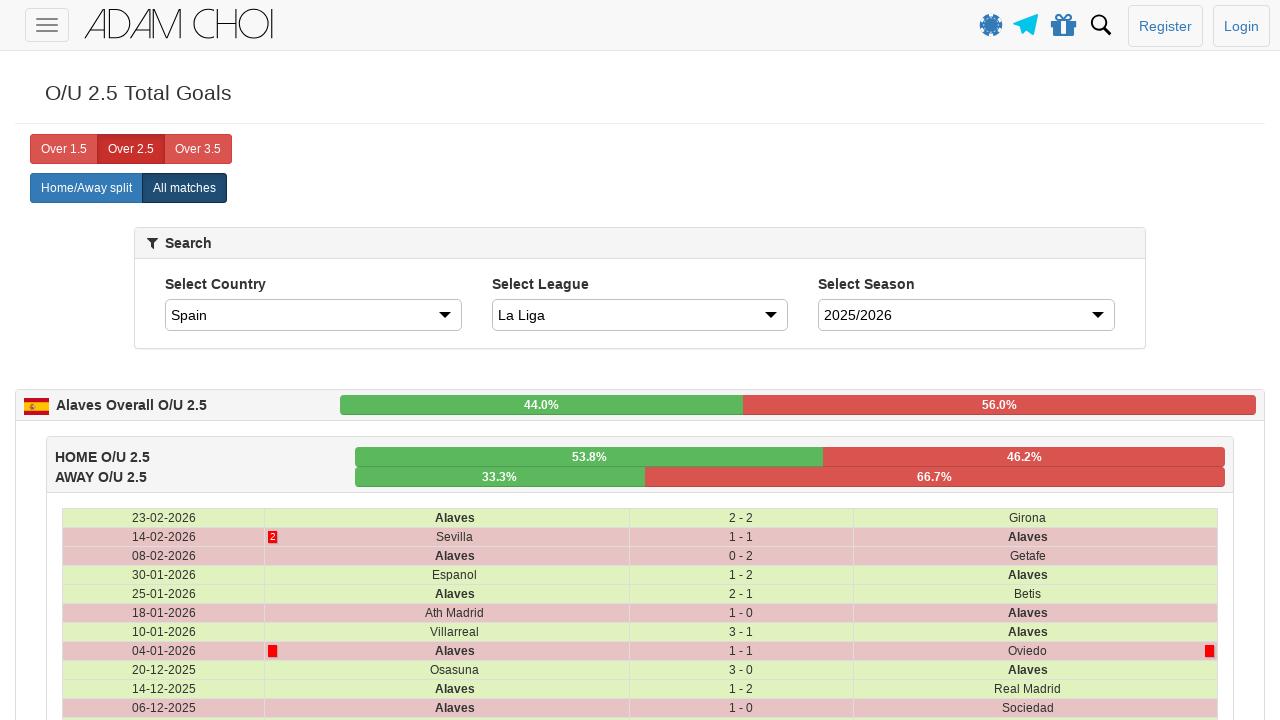